Tests a student interface by entering a username/identifier in a dialog box, clicking OK, and then navigating through the interface using keyboard interactions (Tab and Enter keys) before refreshing the page.

Starting URL: https://live.monetanalytics.com/stu_proc/student.html#

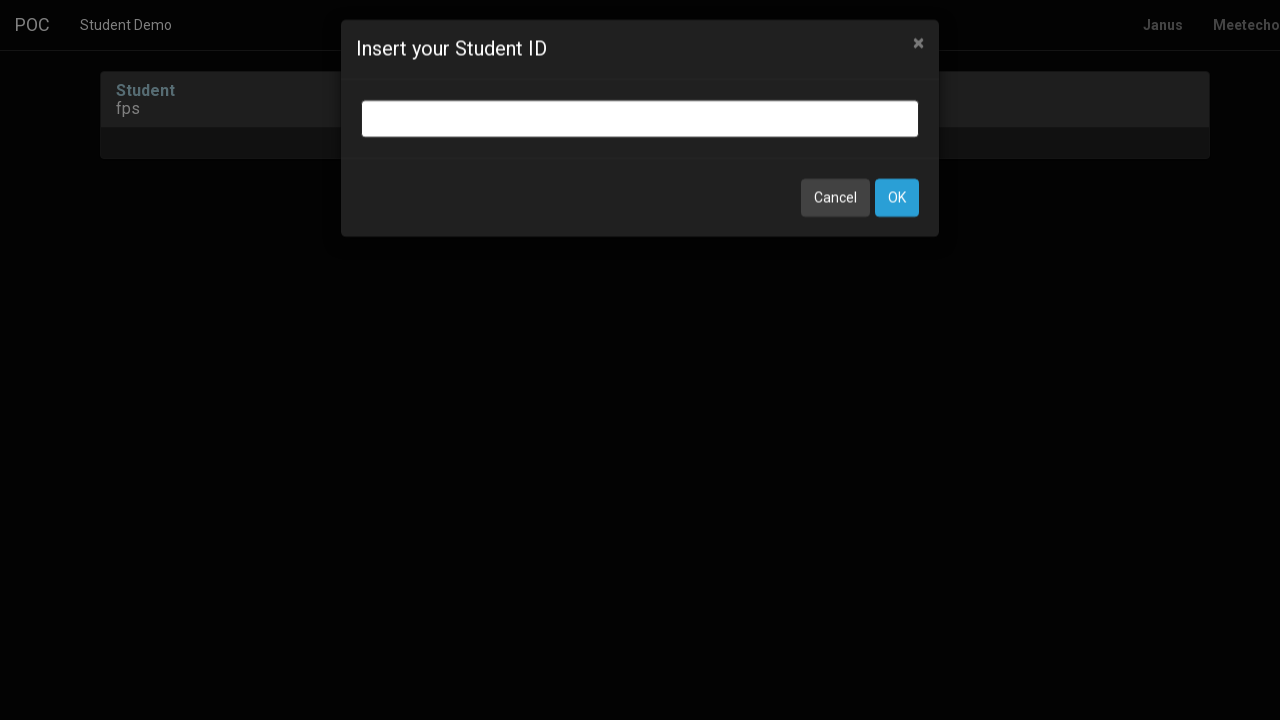

Filled dialog input field with identifier 'AWS-5' on input.bootbox-input.bootbox-input-text.form-control
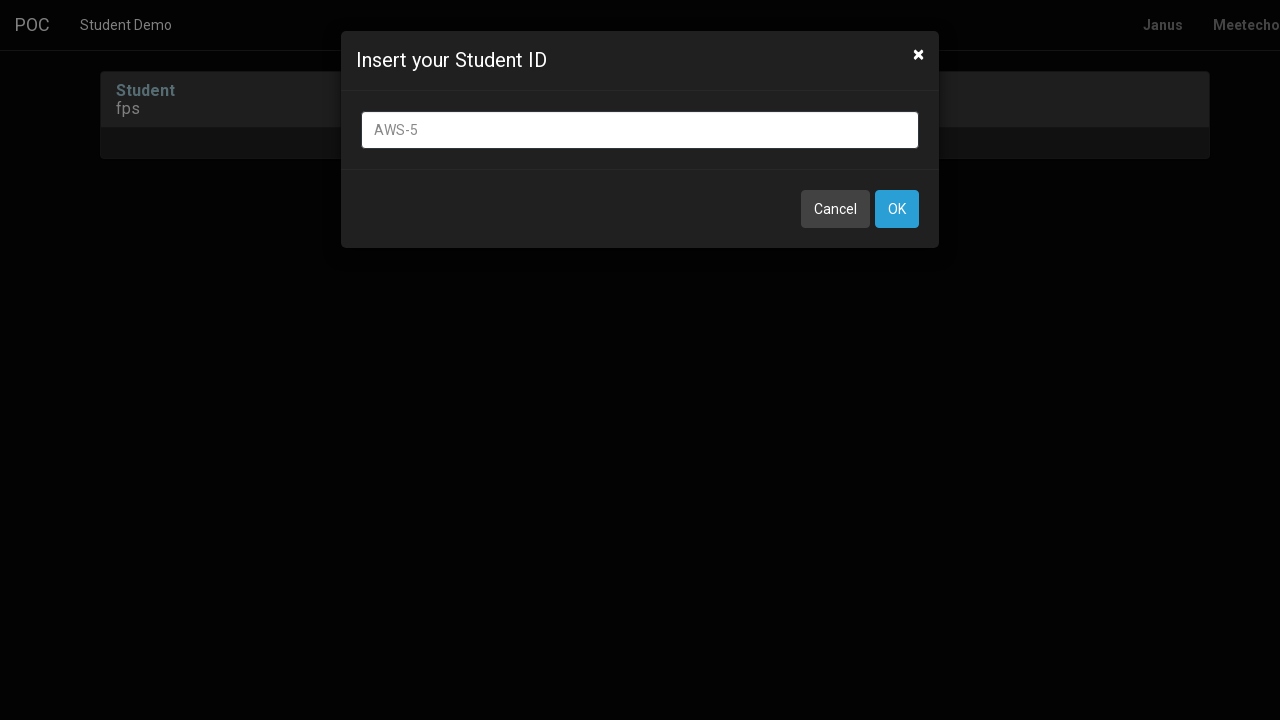

Clicked OK button to confirm identifier at (897, 209) on button:has-text('OK')
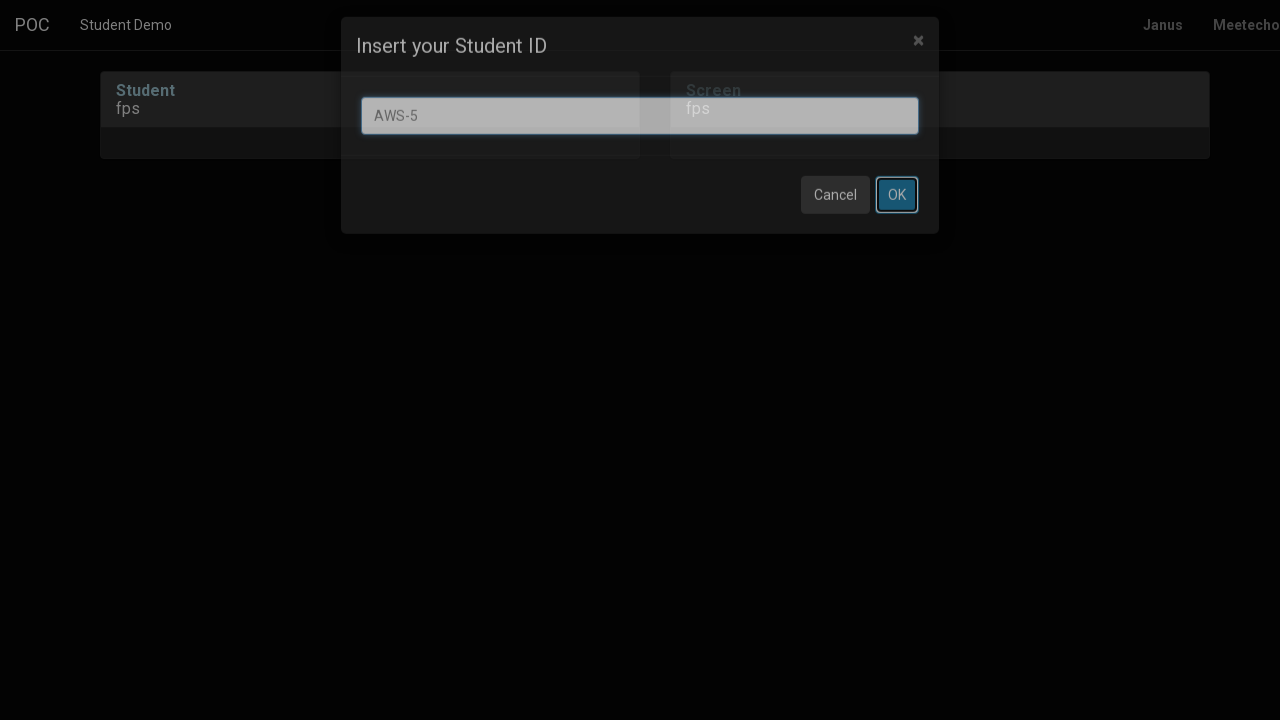

Waited 8 seconds for page to load after dialog submission
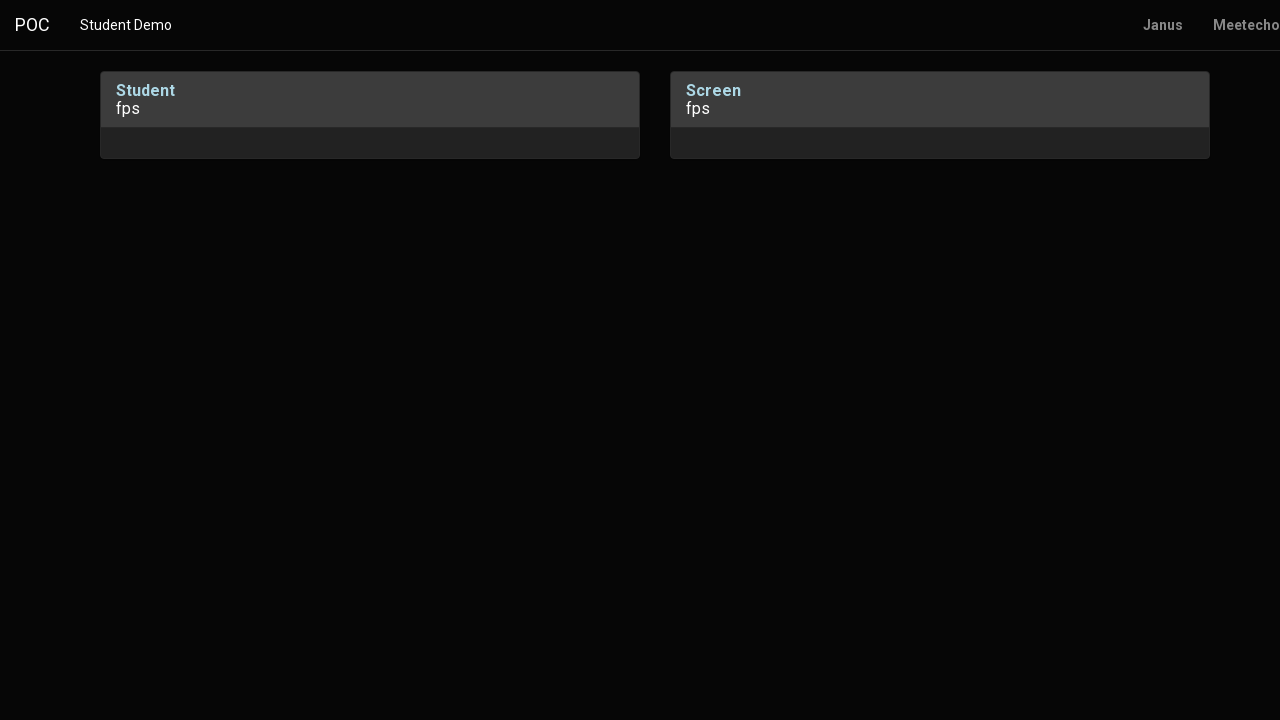

Pressed Tab key to navigate interface
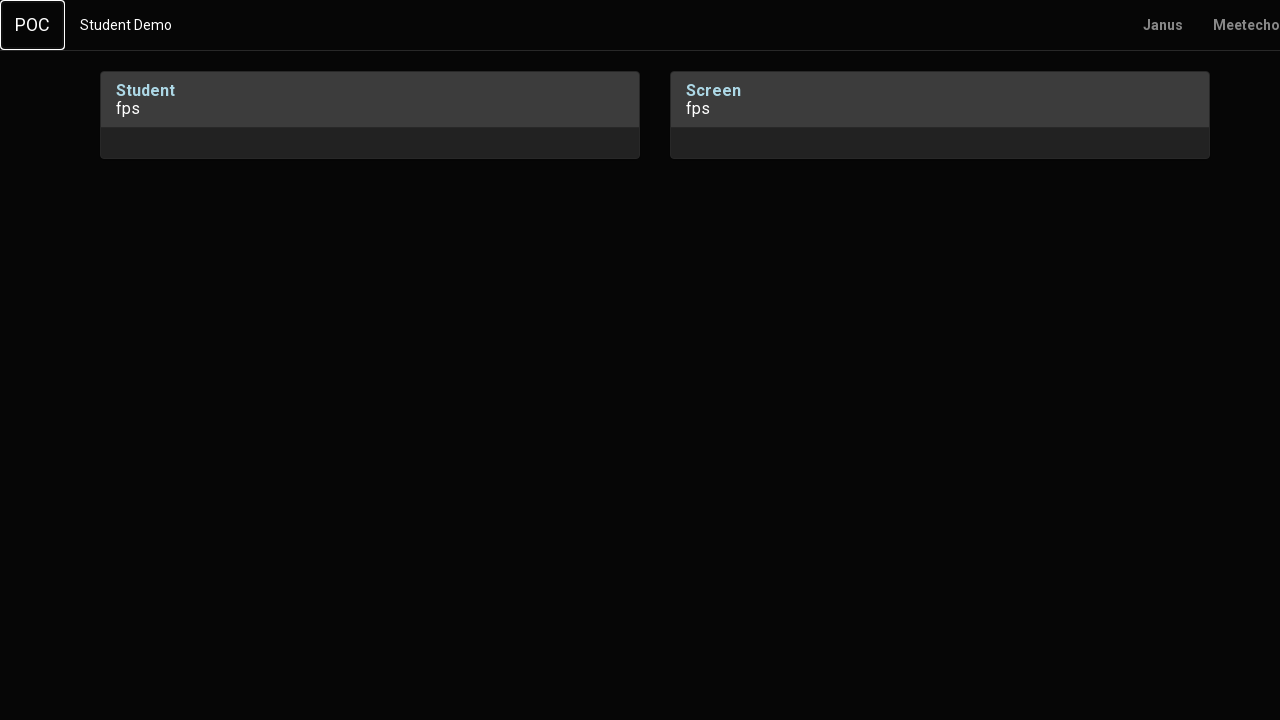

Waited 1 second before pressing Enter
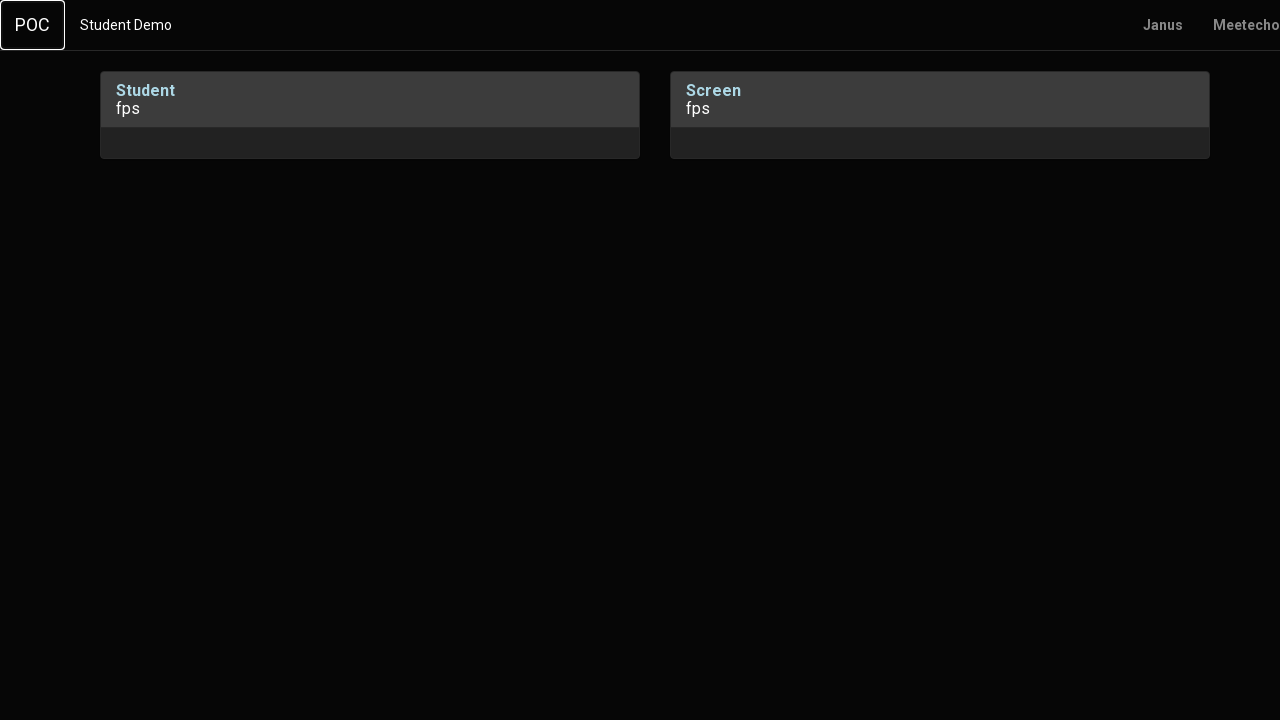

Pressed Enter key to select current element
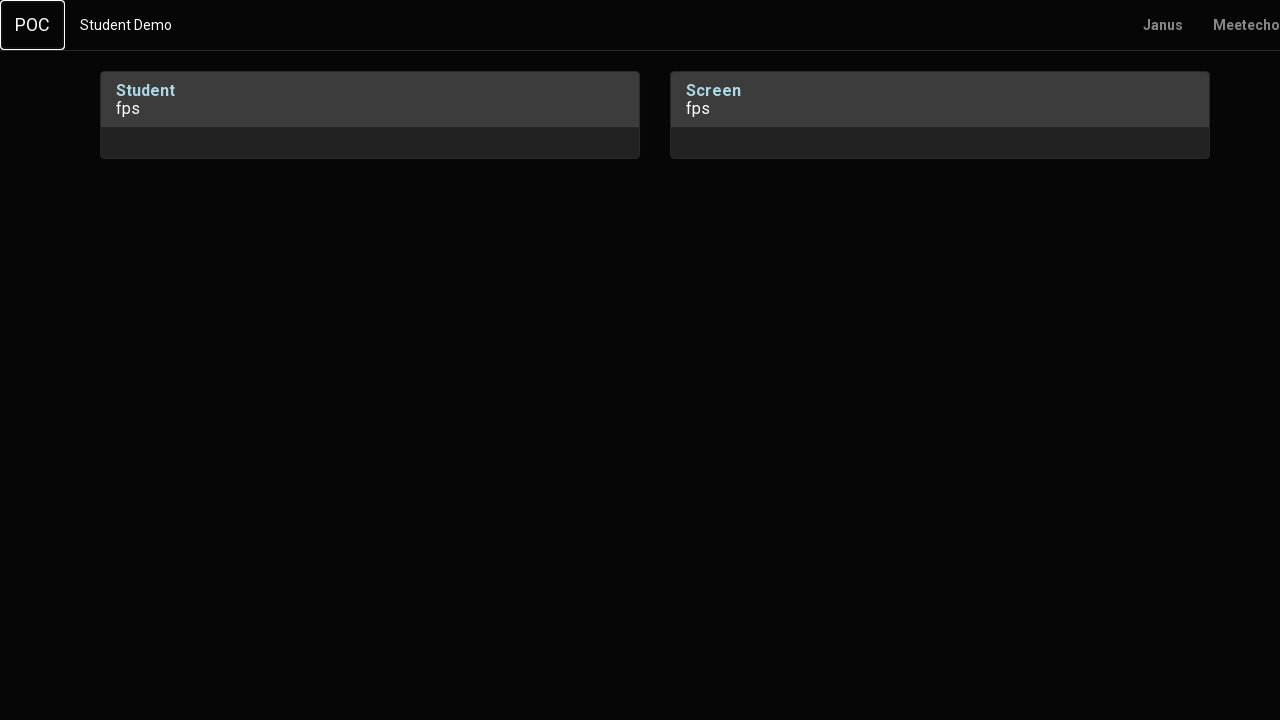

Waited 2 seconds before pressing Tab
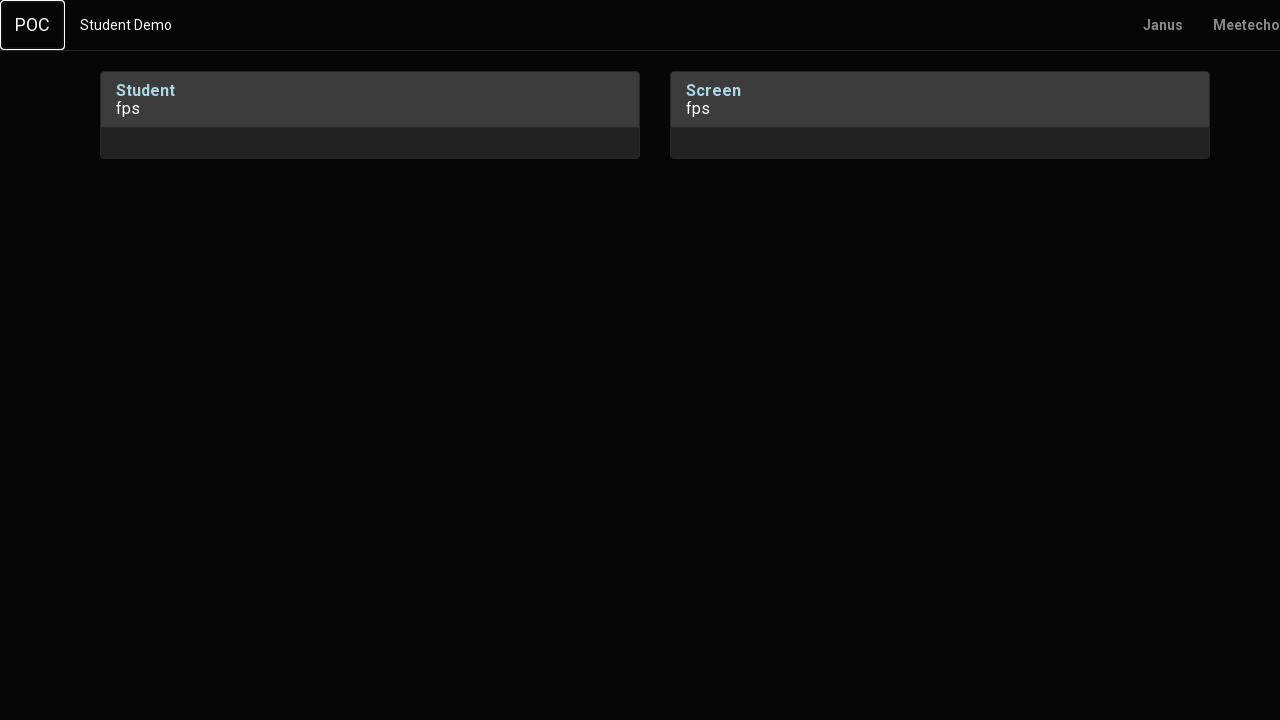

Pressed Tab key to navigate to next element
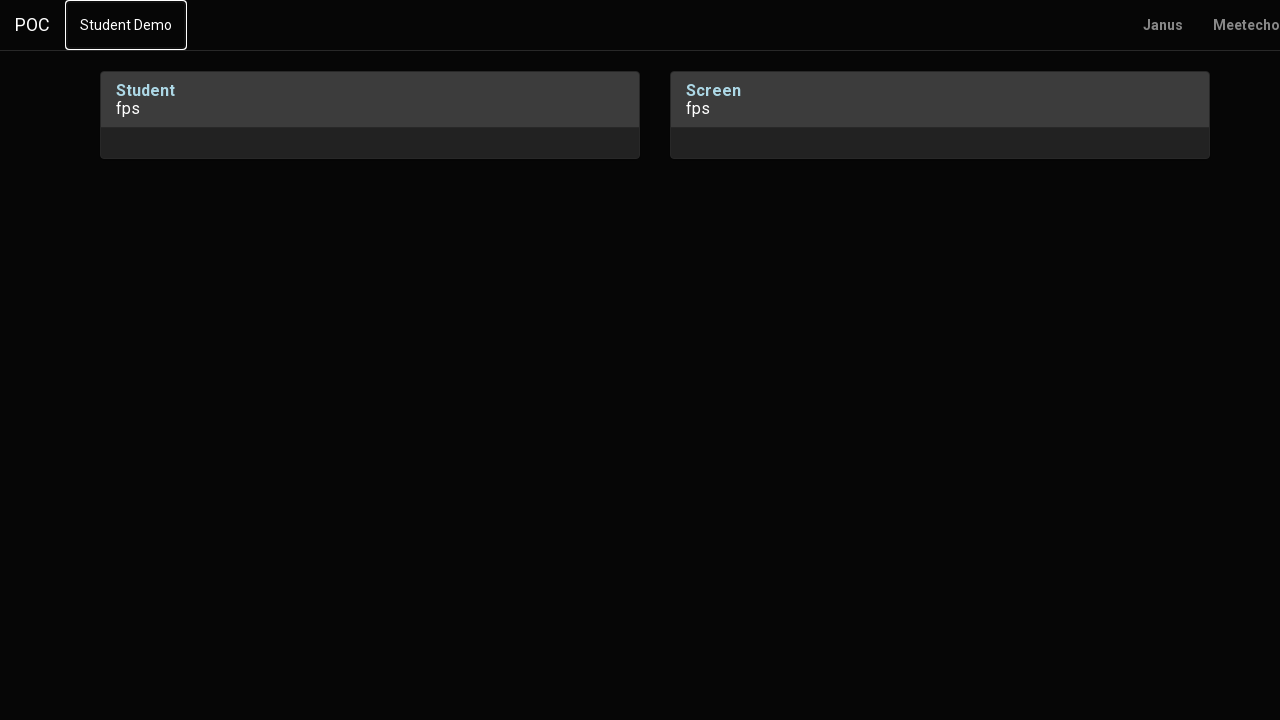

Waited 1 second before pressing Tab again
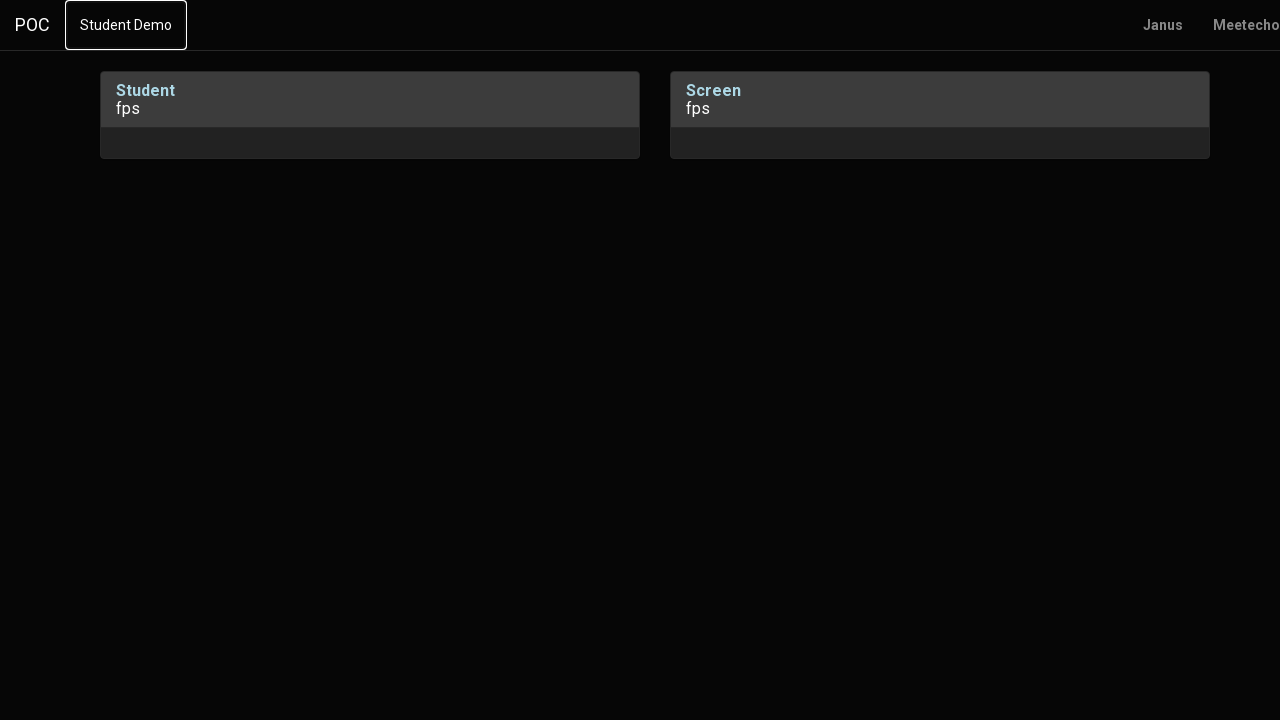

Pressed Tab key a second time to navigate further
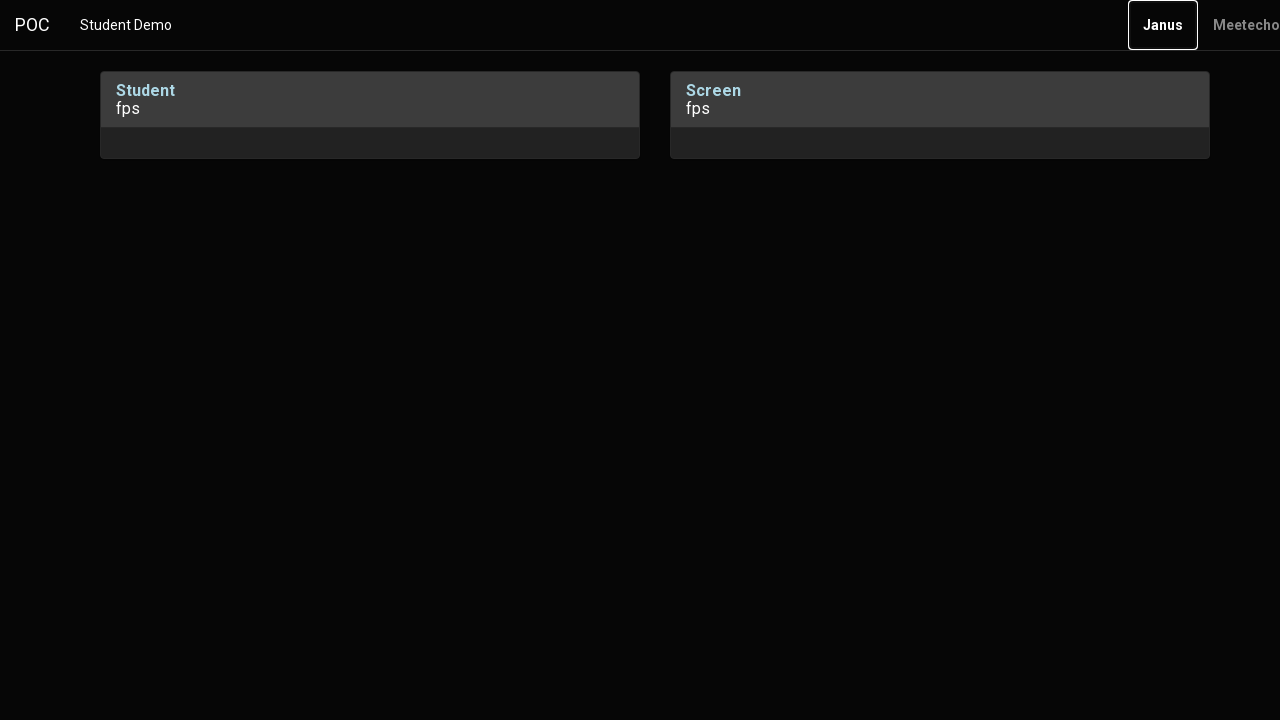

Waited 2 seconds before pressing Enter
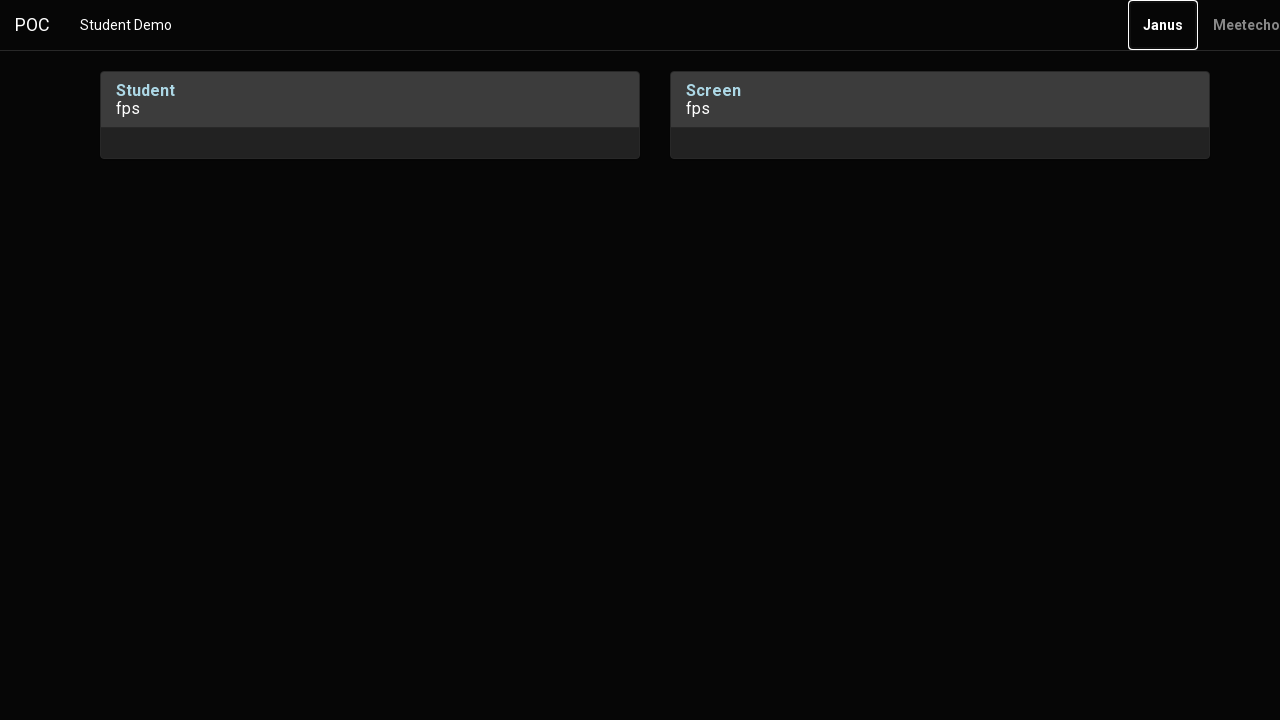

Pressed Enter key to confirm selection
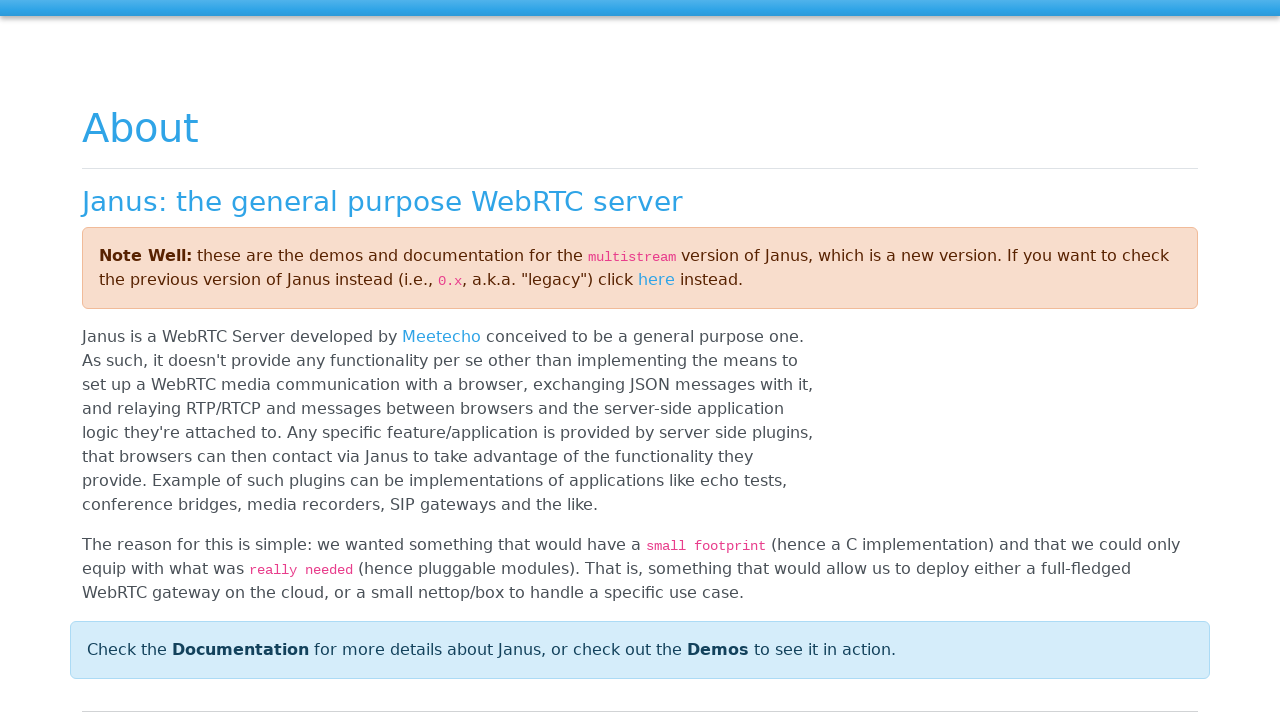

Waited 10 seconds before refreshing page
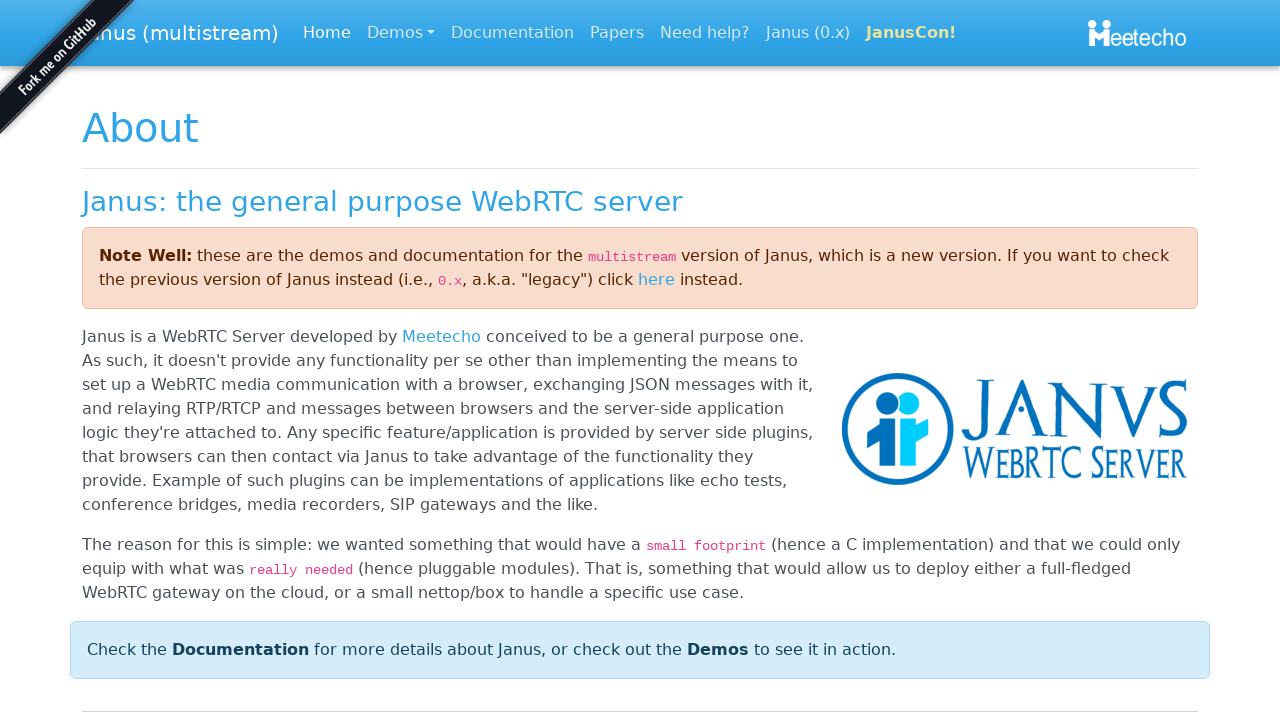

Refreshed the page
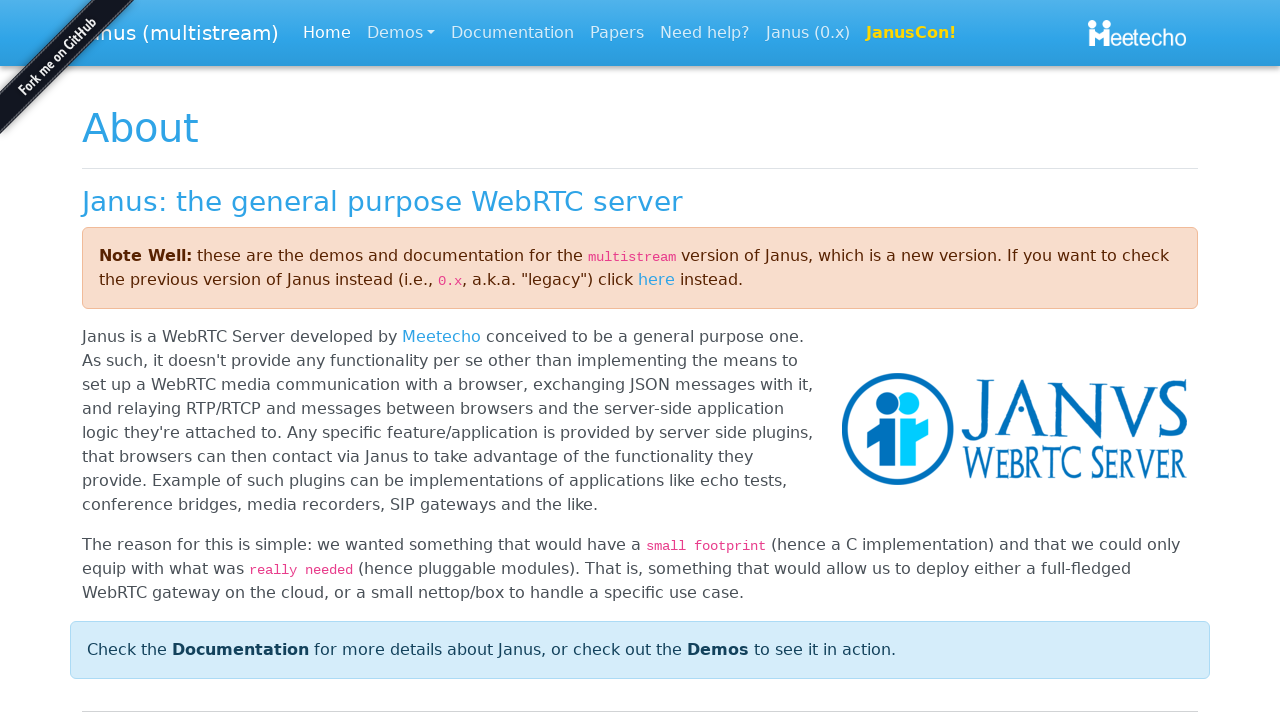

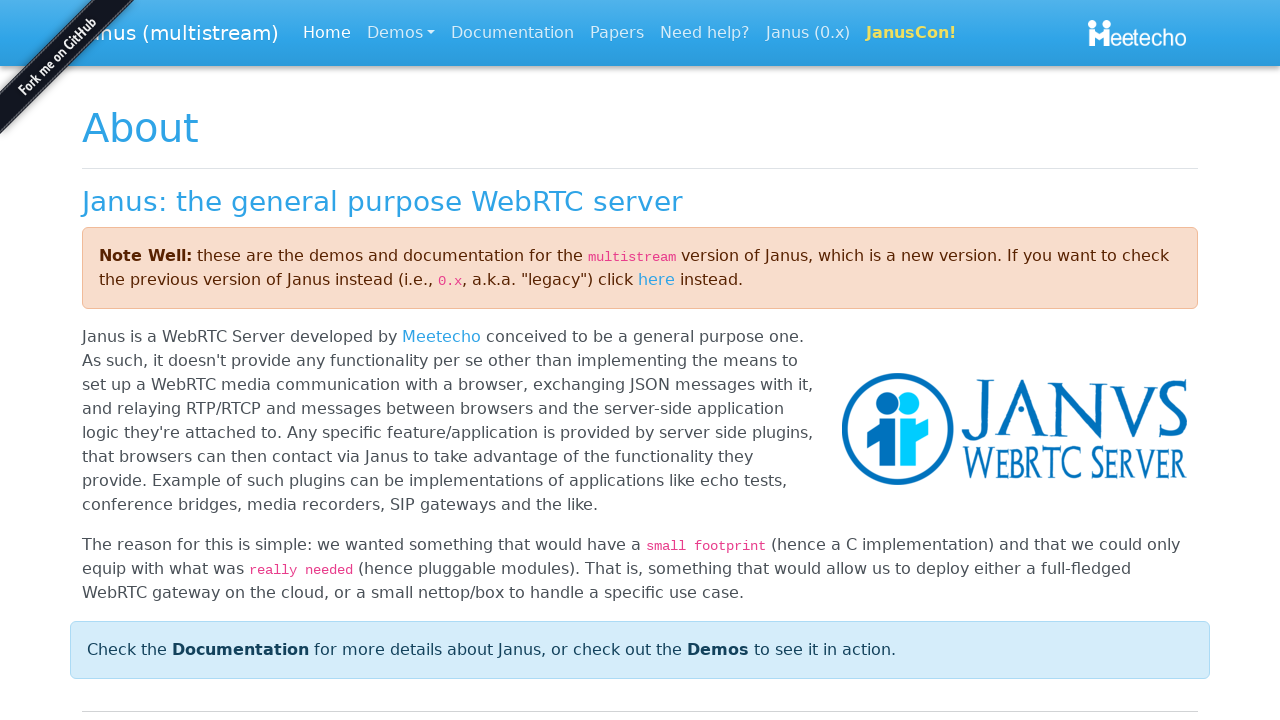